Tests checkbox toggle functionality by clicking on checkbox 2 and verifying its state changes from the initial state.

Starting URL: https://the-internet.herokuapp.com/checkboxes

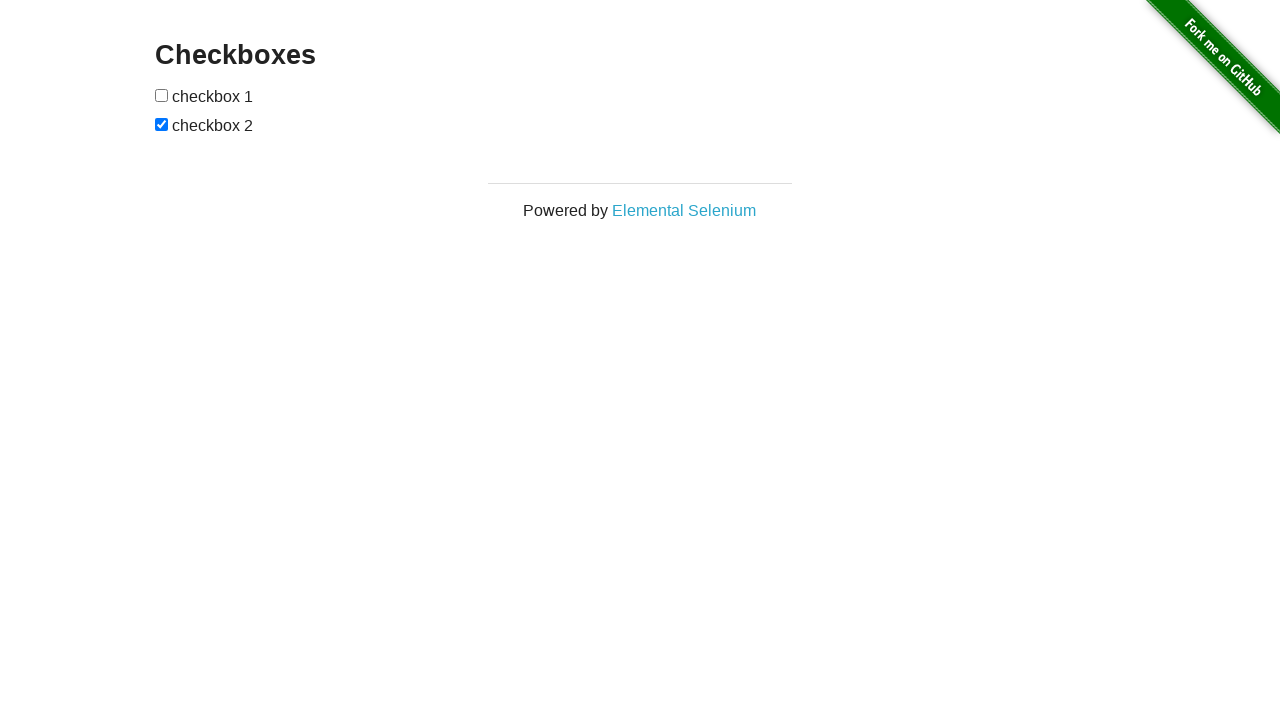

Located the second checkbox element
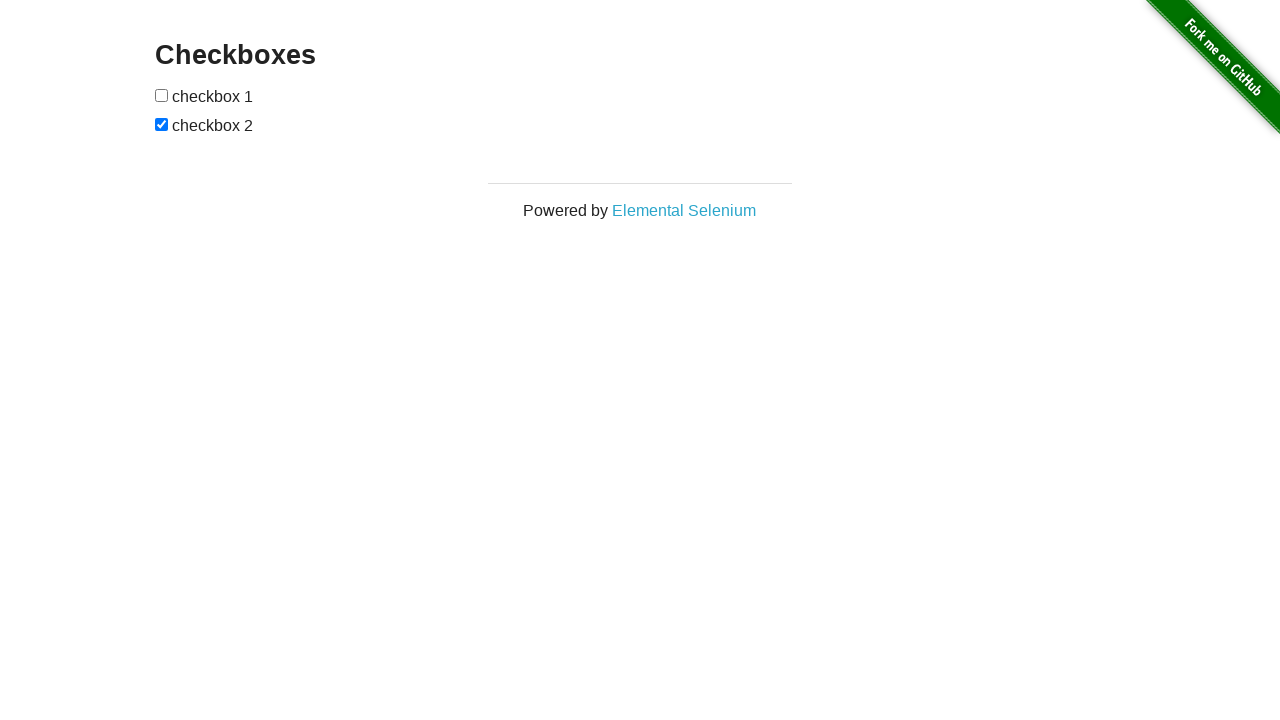

Retrieved initial state of checkbox 2: True
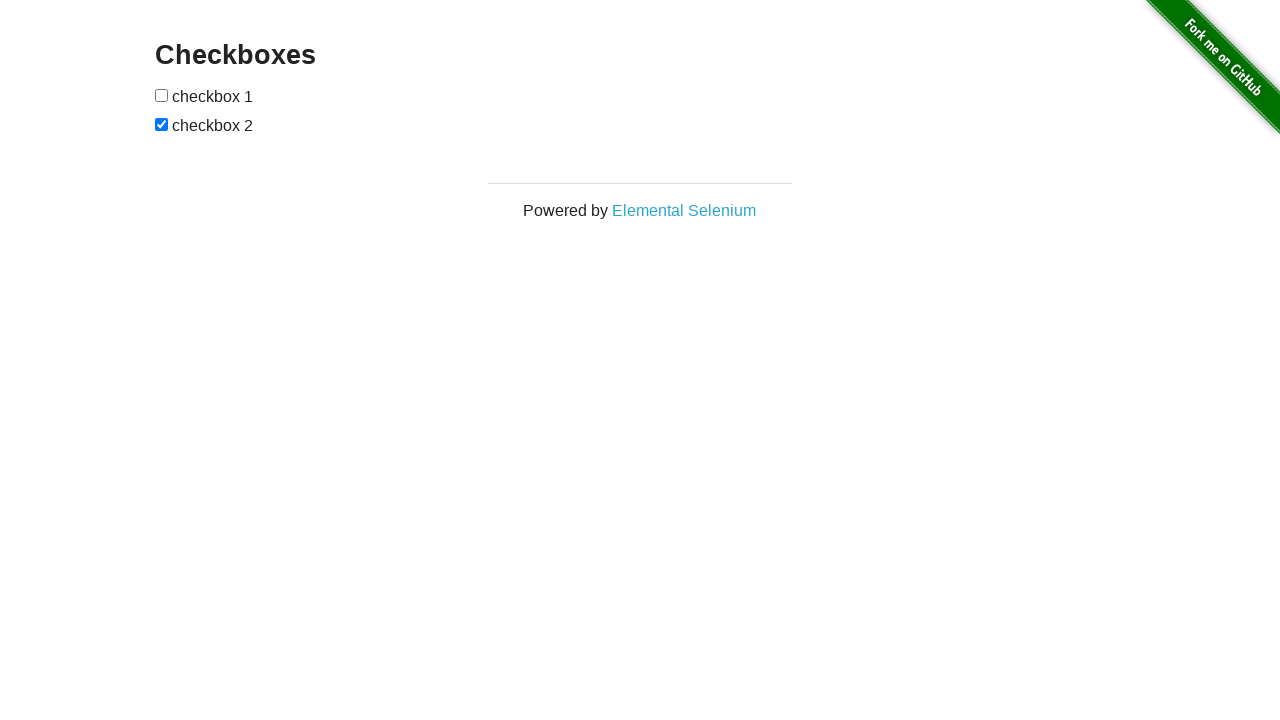

Clicked checkbox 2 to toggle its state at (162, 124) on input[type='checkbox'] >> nth=1
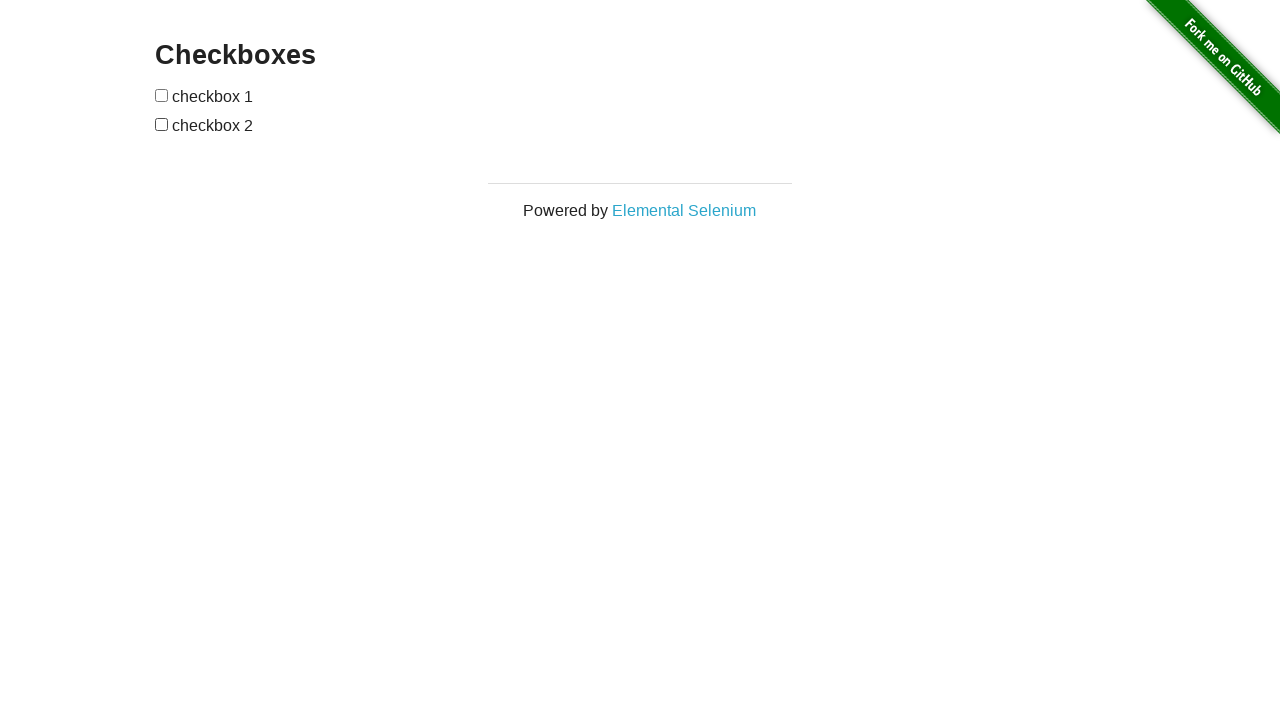

Retrieved final state of checkbox 2: False
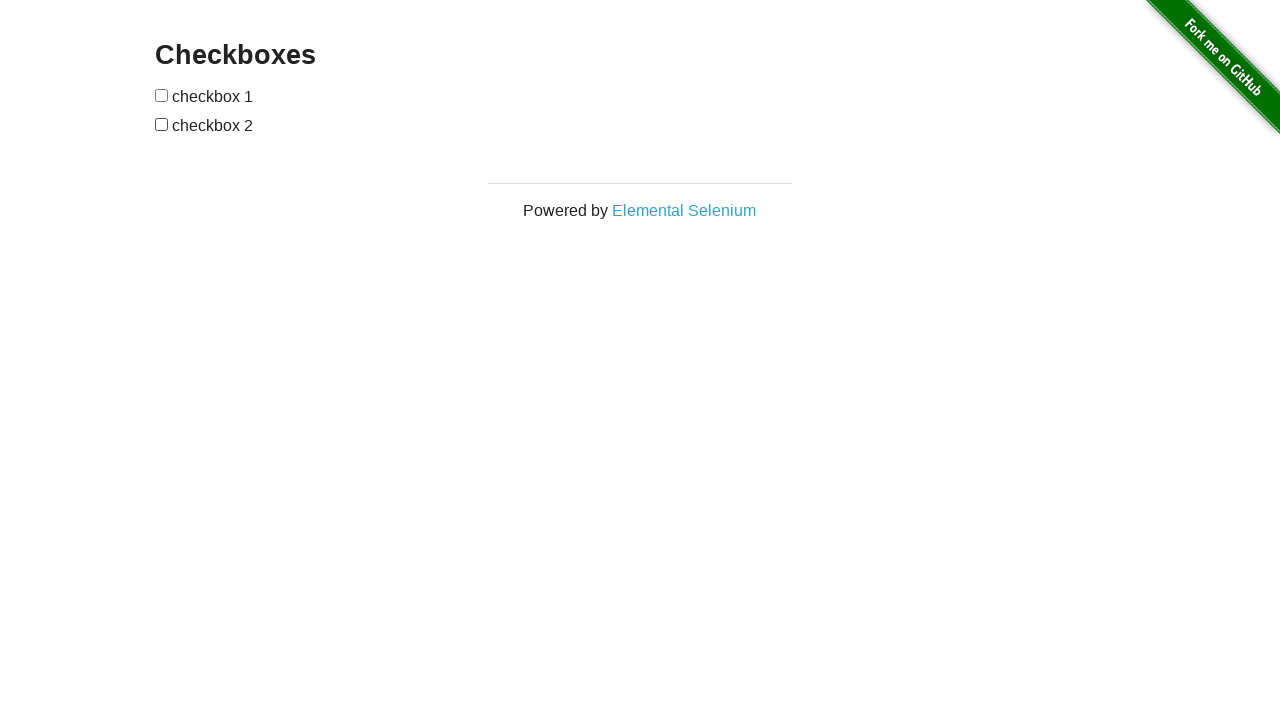

Verified that checkbox state changed from initial state
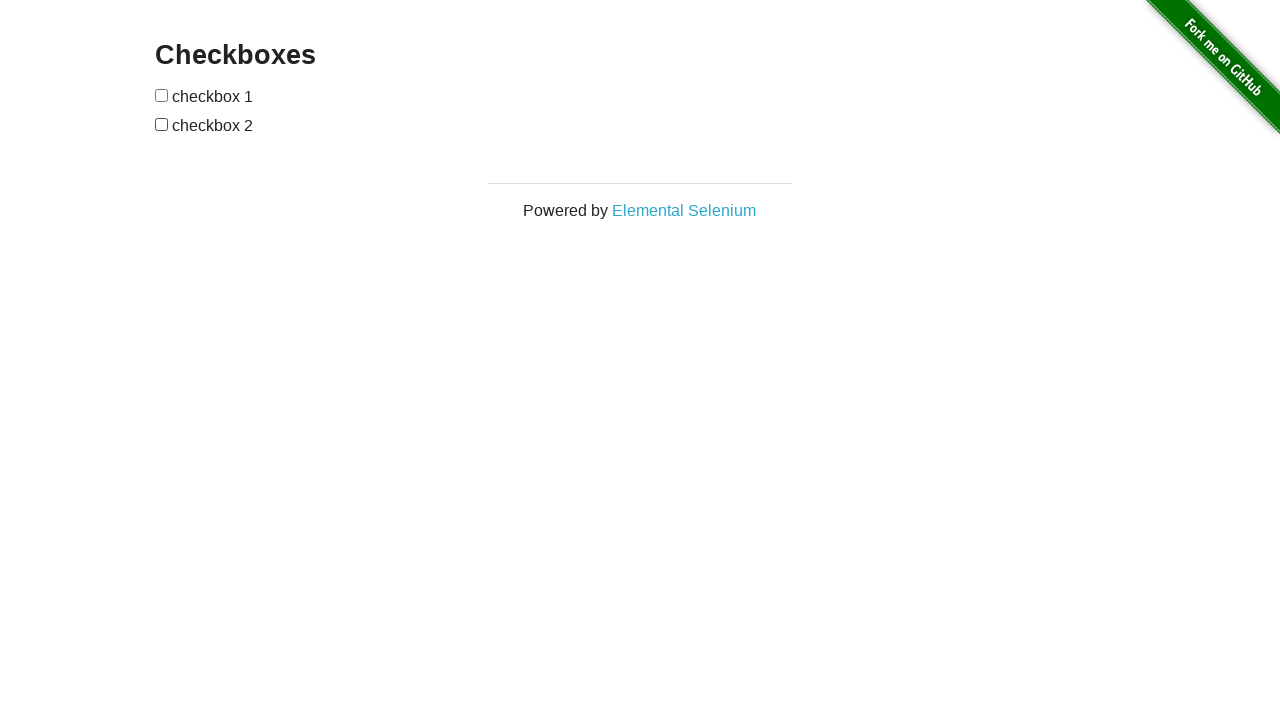

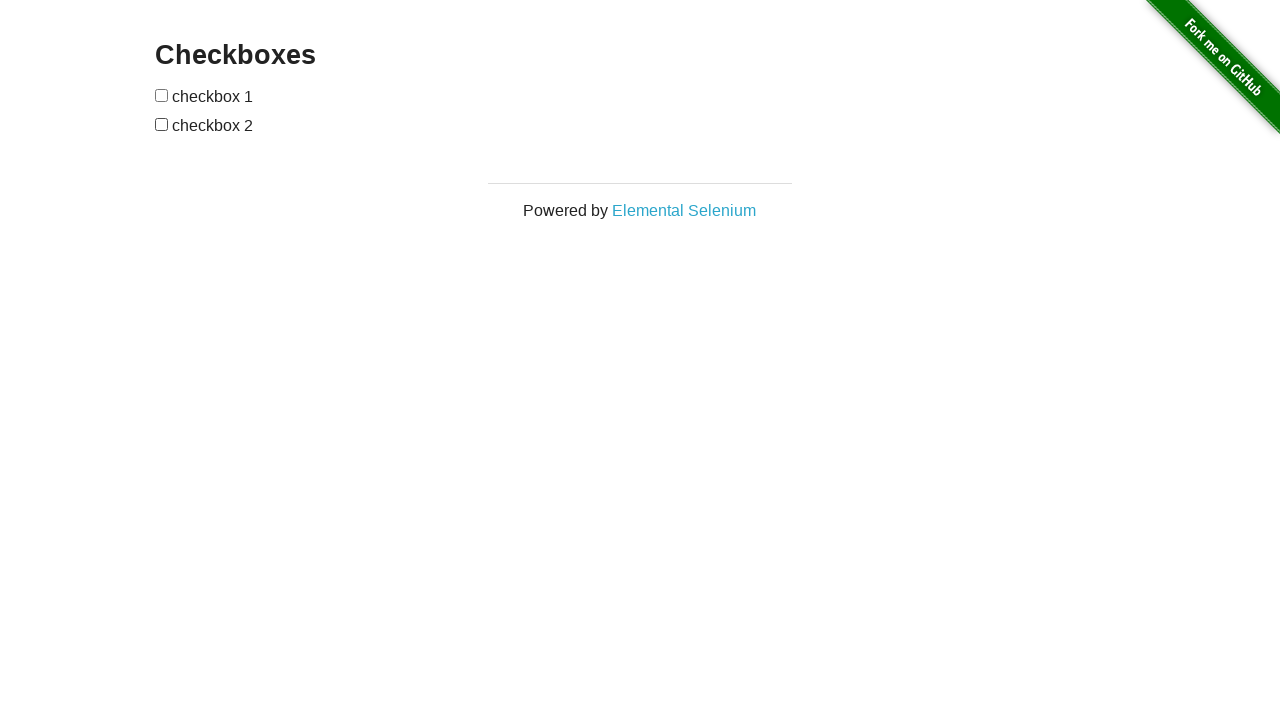